Tests radio button handling by clicking a specific radio button on the page

Starting URL: http://omayo.blogspot.com/

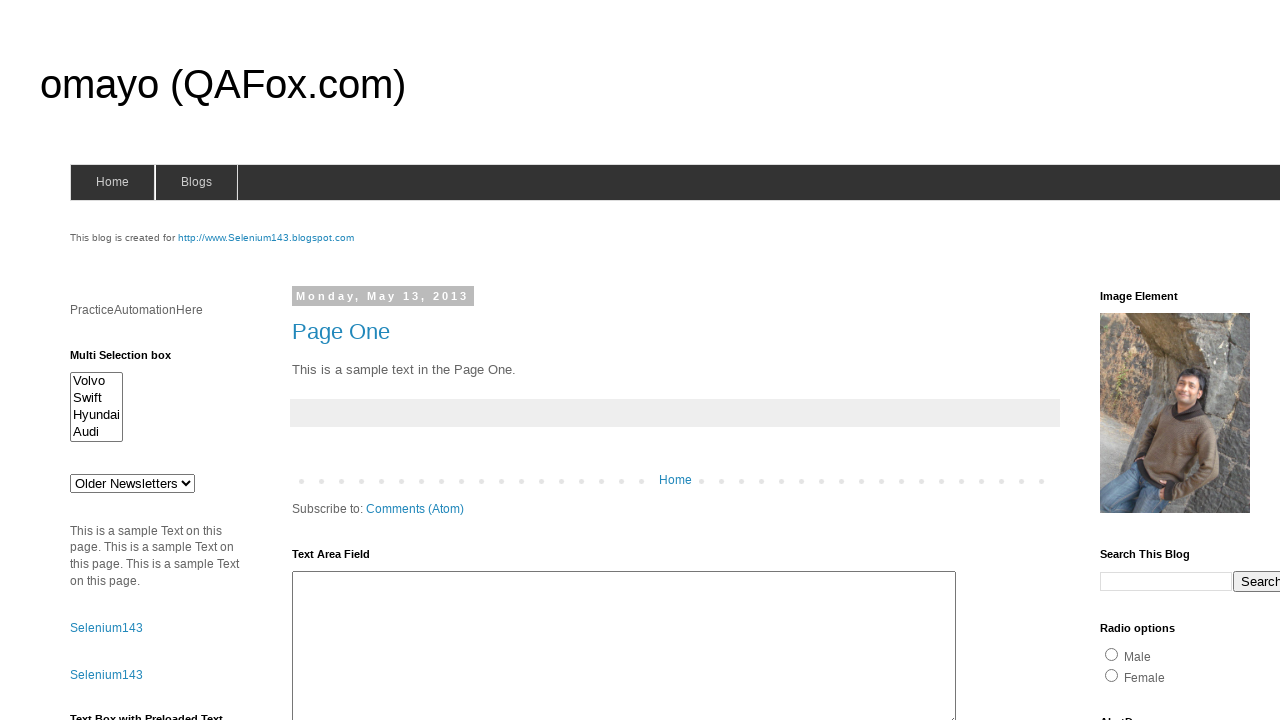

Clicked on radio button with id 'radio2' at (1112, 675) on input#radio2
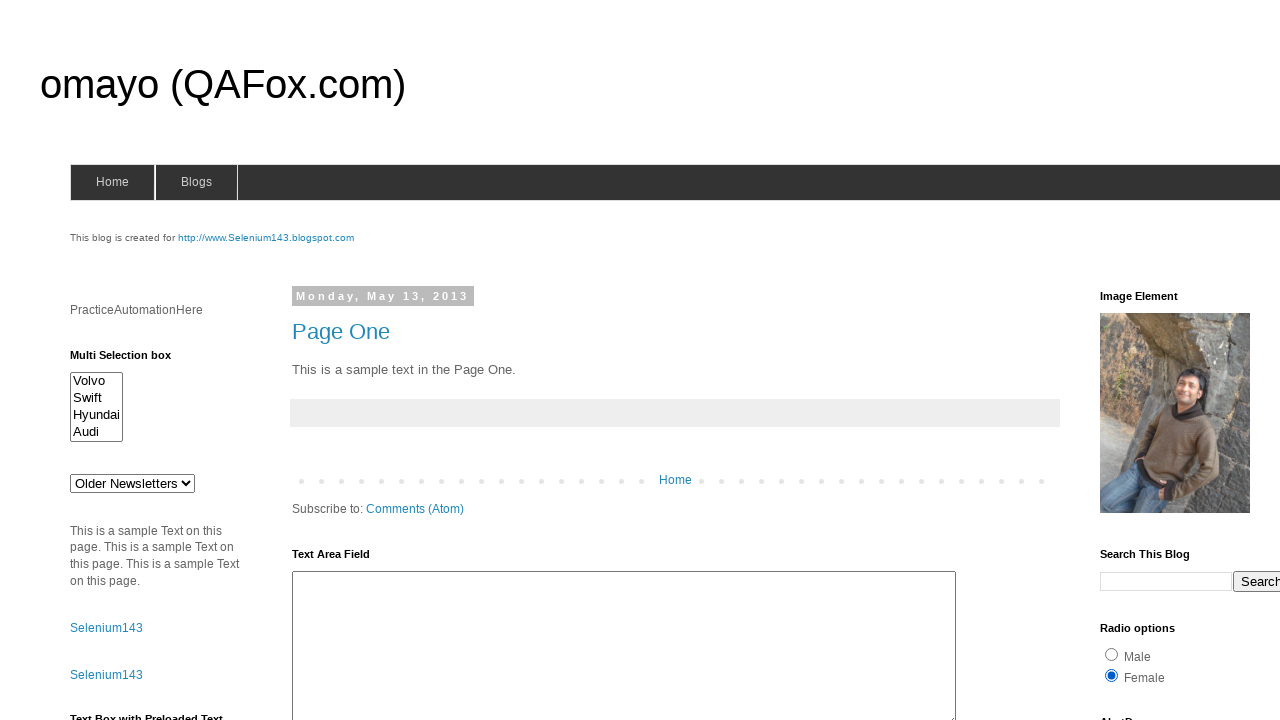

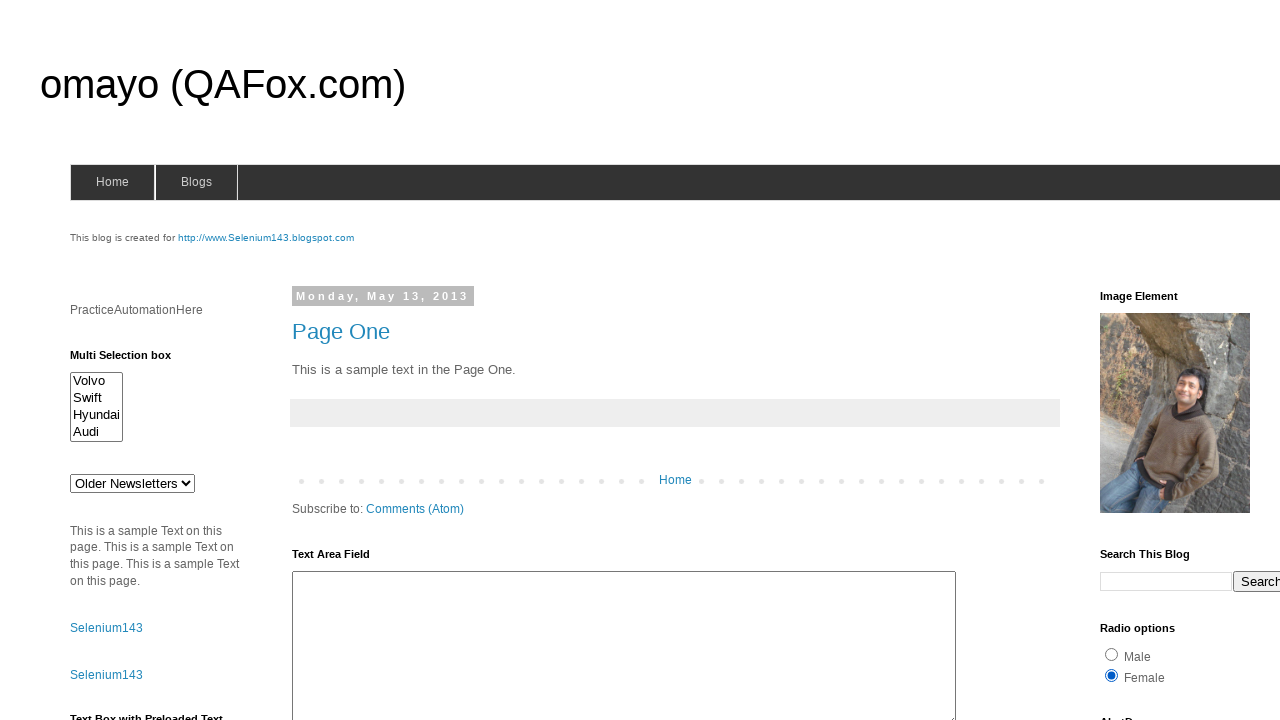